Tests empty ZIP code submission and verifies error message appears

Starting URL: https://www.sharelane.com/cgi-bin/register.py

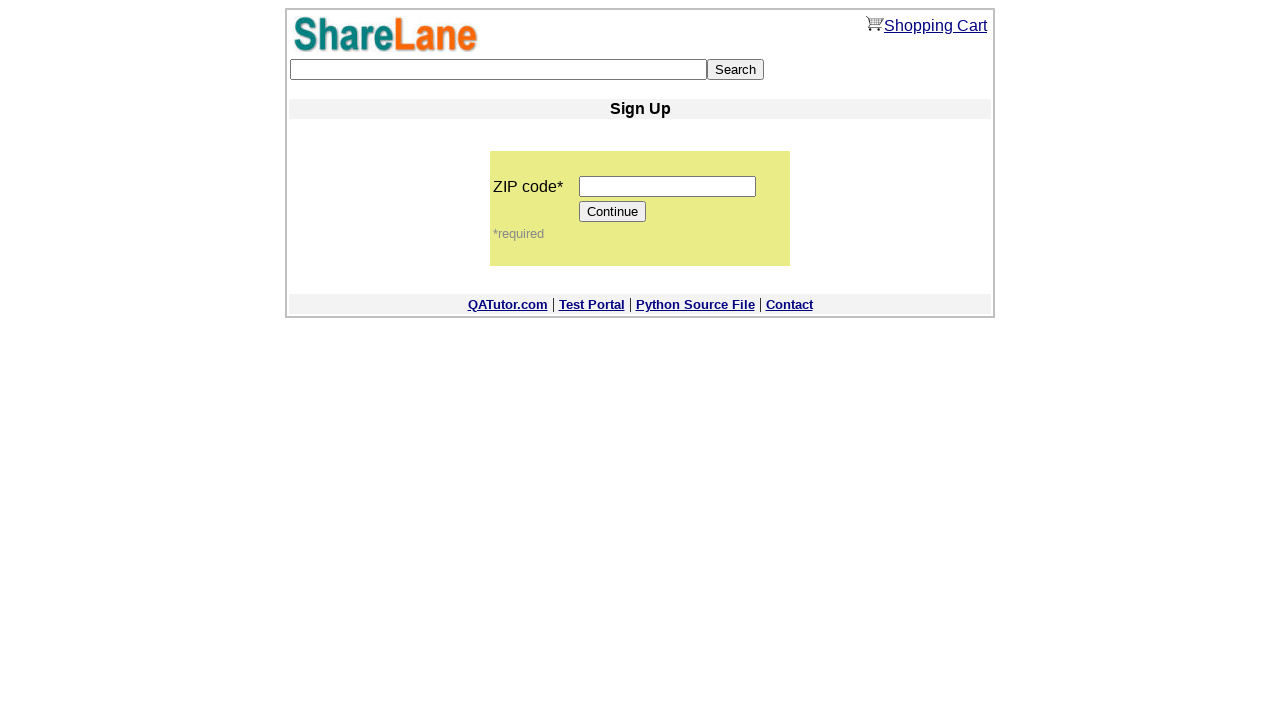

Left ZIP code field empty on input[name='zip_code']
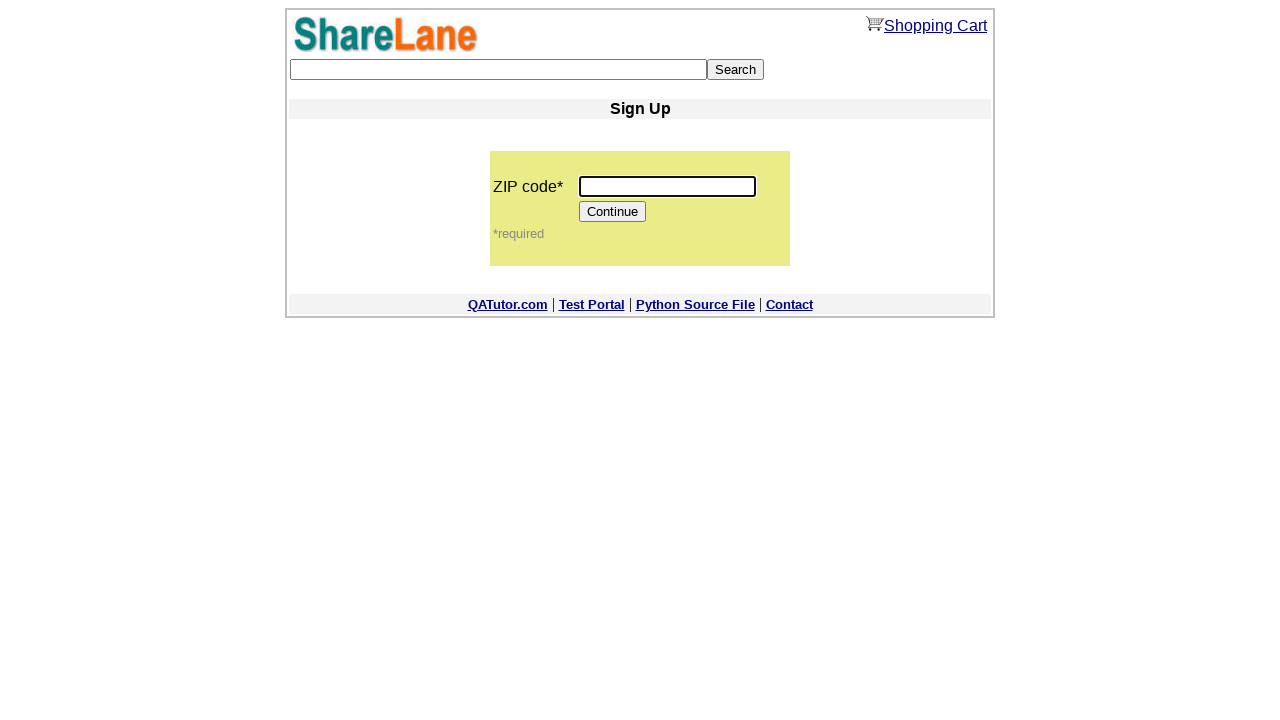

Clicked Continue button at (613, 212) on [value='Continue']
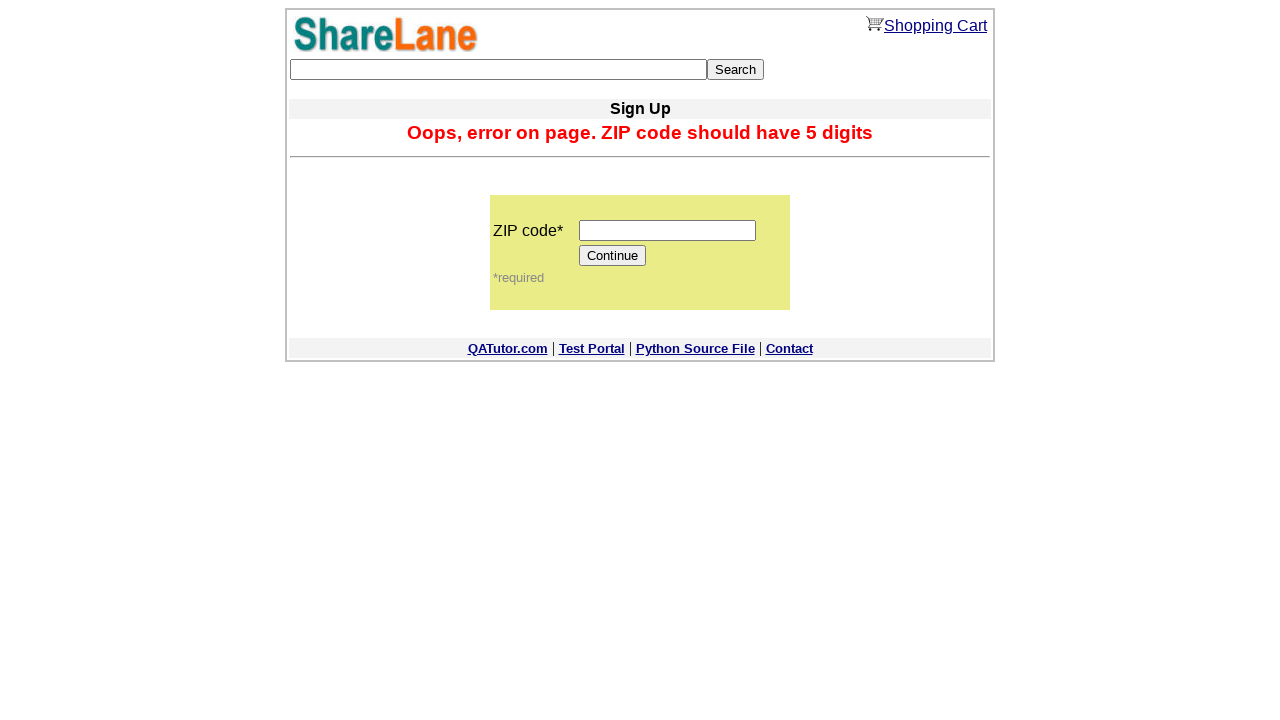

Error message appeared for empty ZIP code submission
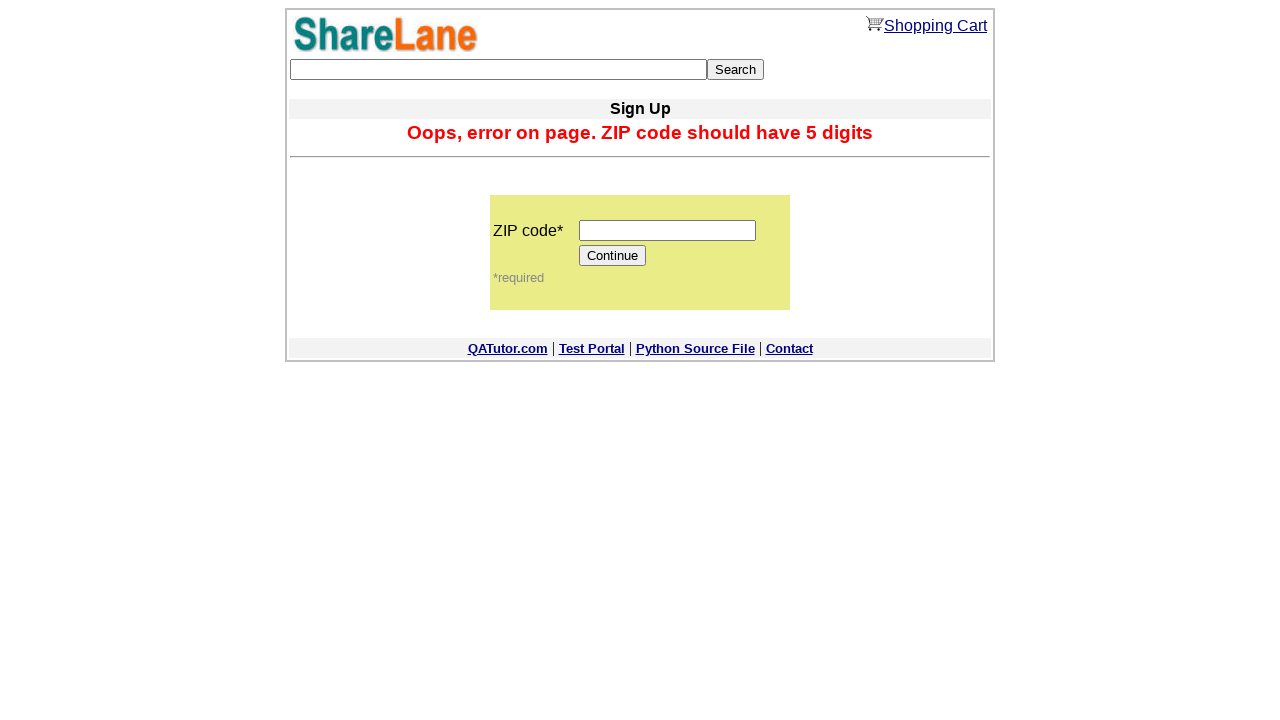

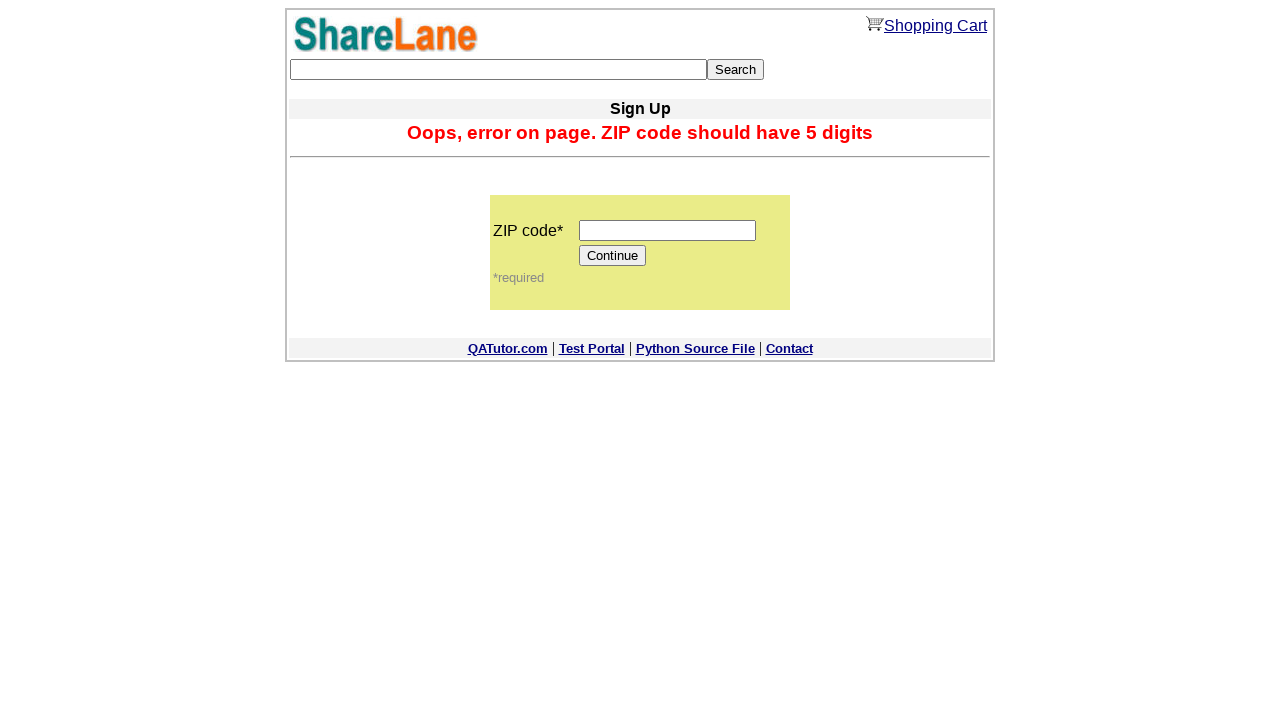